Tests that edits are cancelled when pressing Escape

Starting URL: https://demo.playwright.dev/todomvc

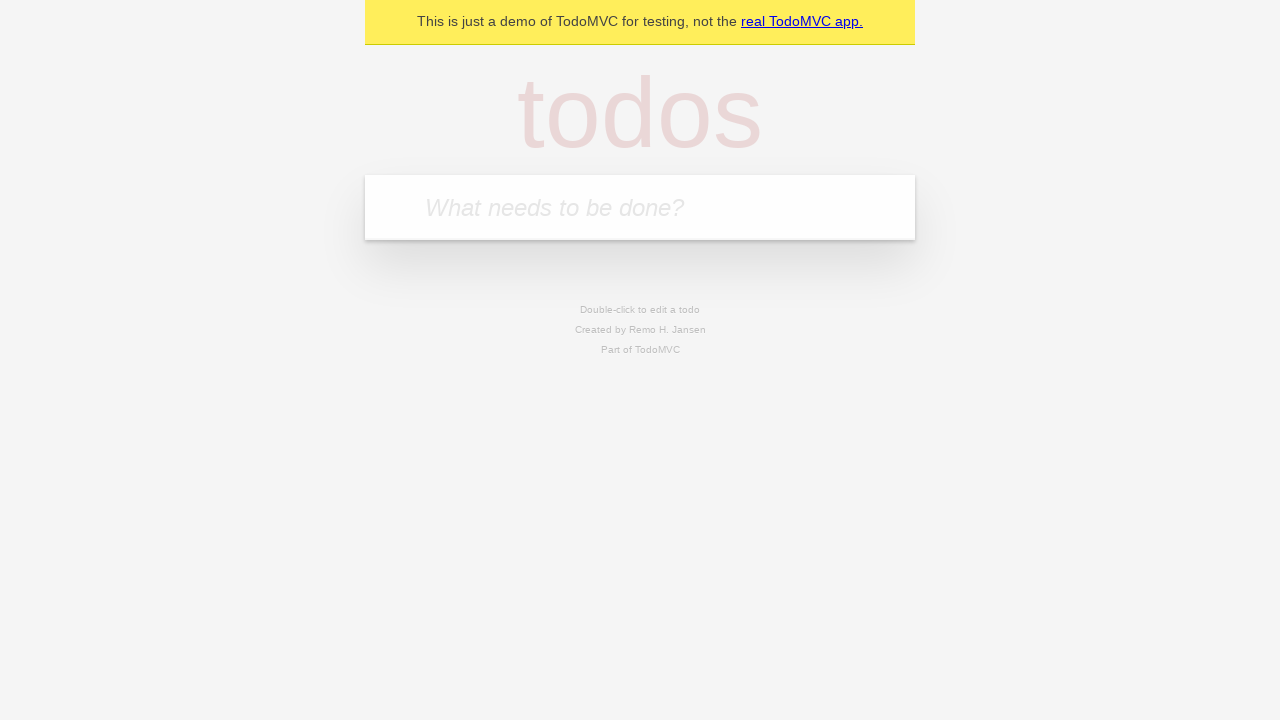

Filled new todo input with 'buy some cheese' on .new-todo
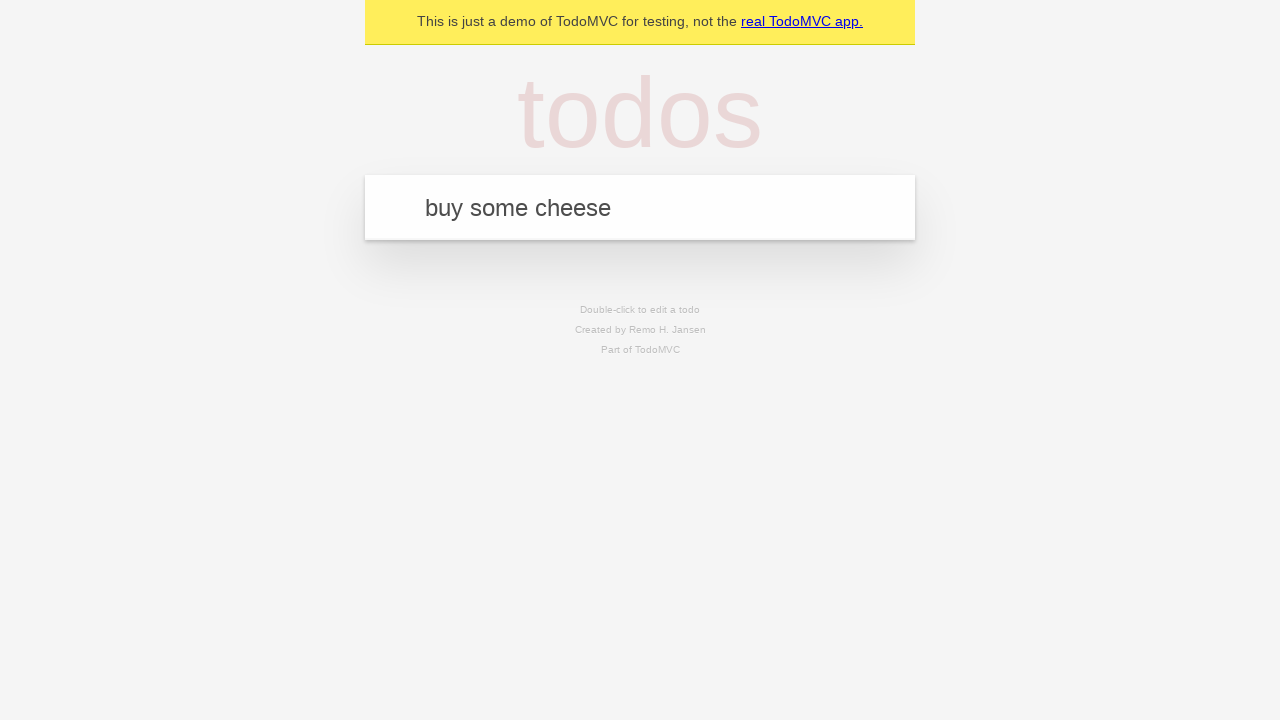

Pressed Enter to add first todo on .new-todo
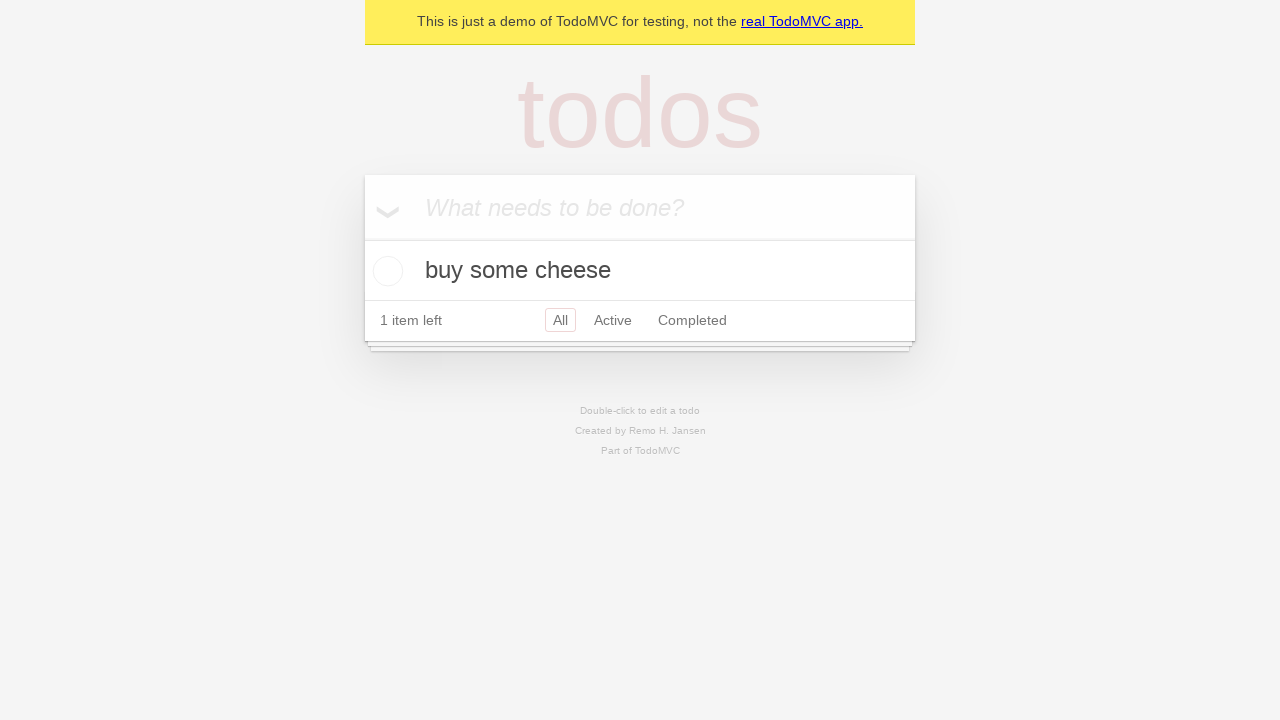

Filled new todo input with 'feed the cat' on .new-todo
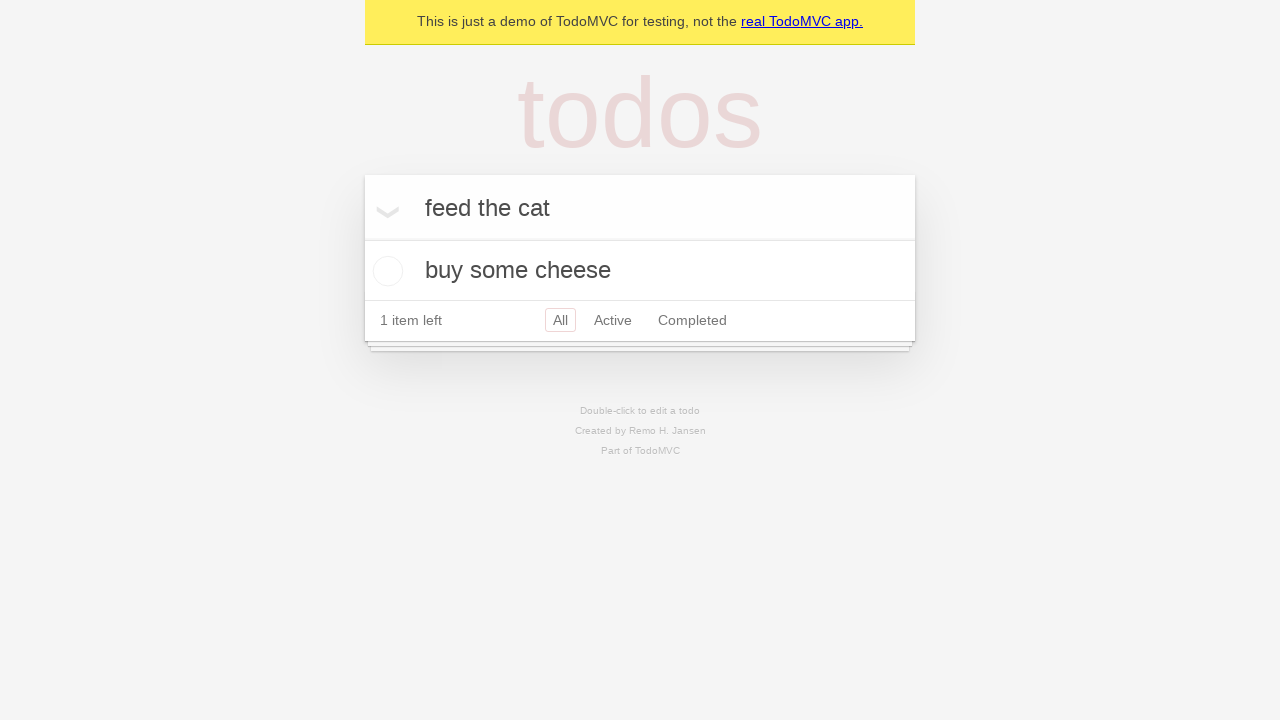

Pressed Enter to add second todo on .new-todo
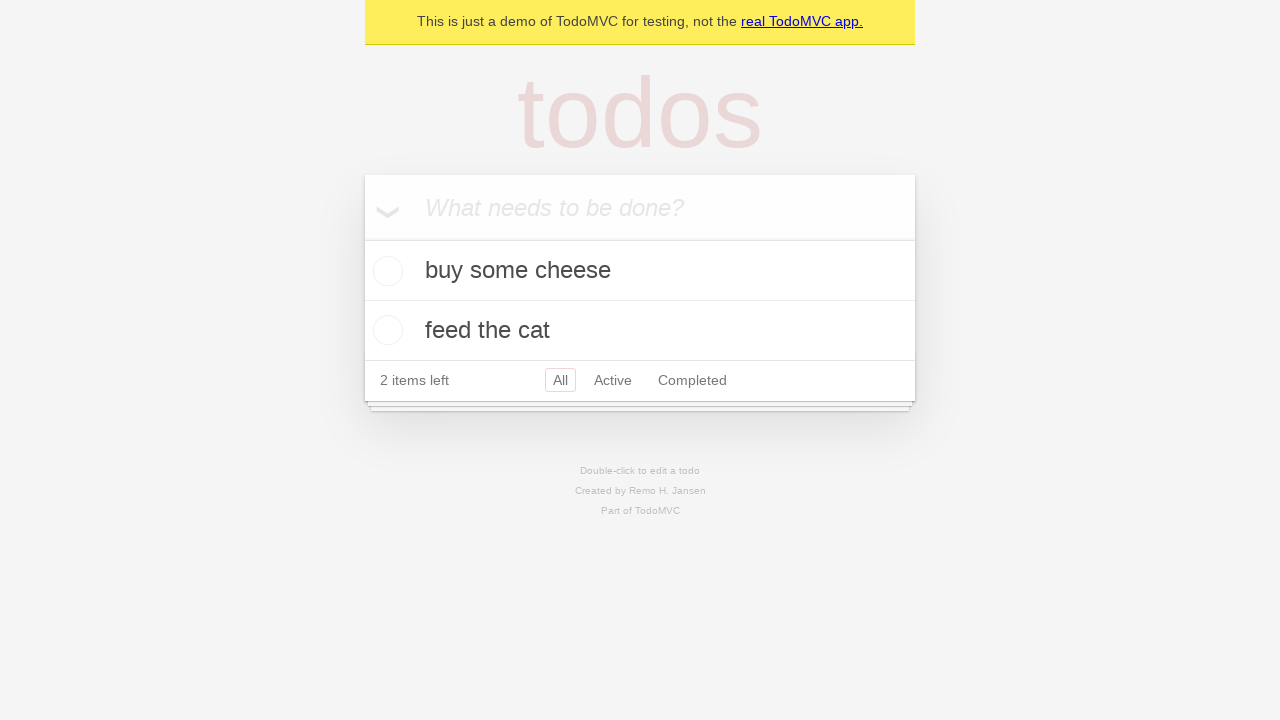

Filled new todo input with 'book a doctors appointment' on .new-todo
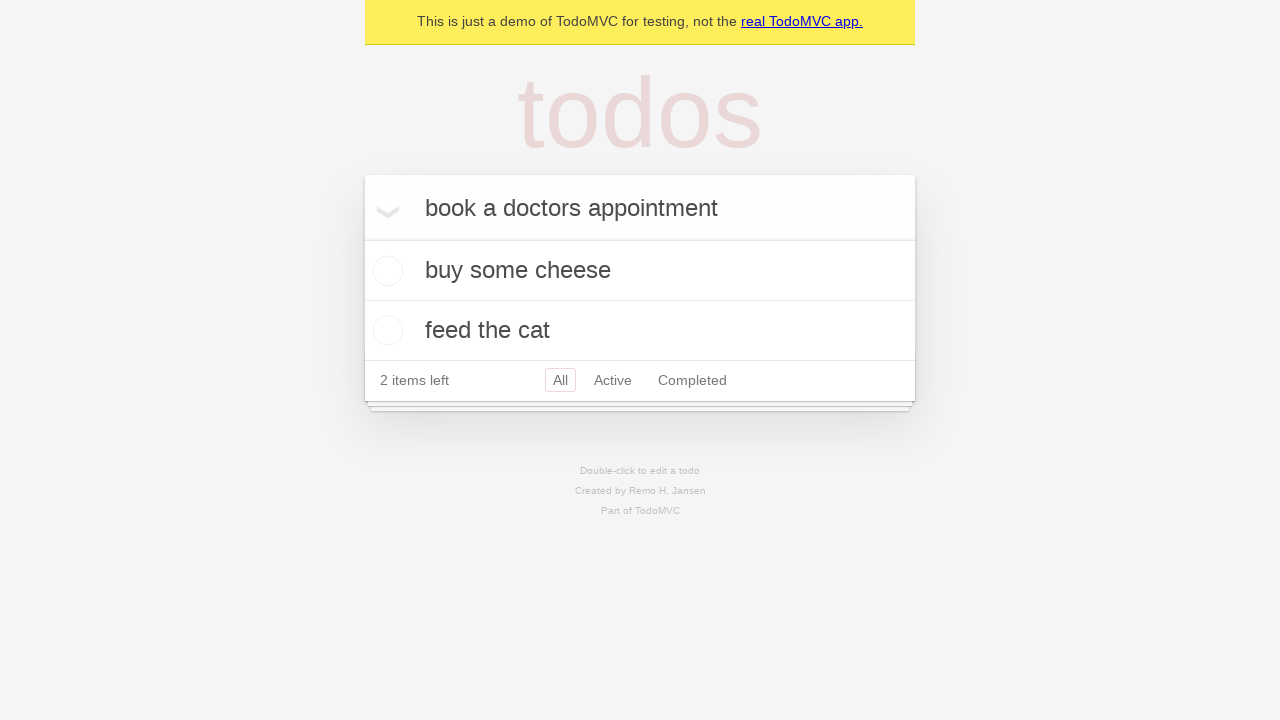

Pressed Enter to add third todo on .new-todo
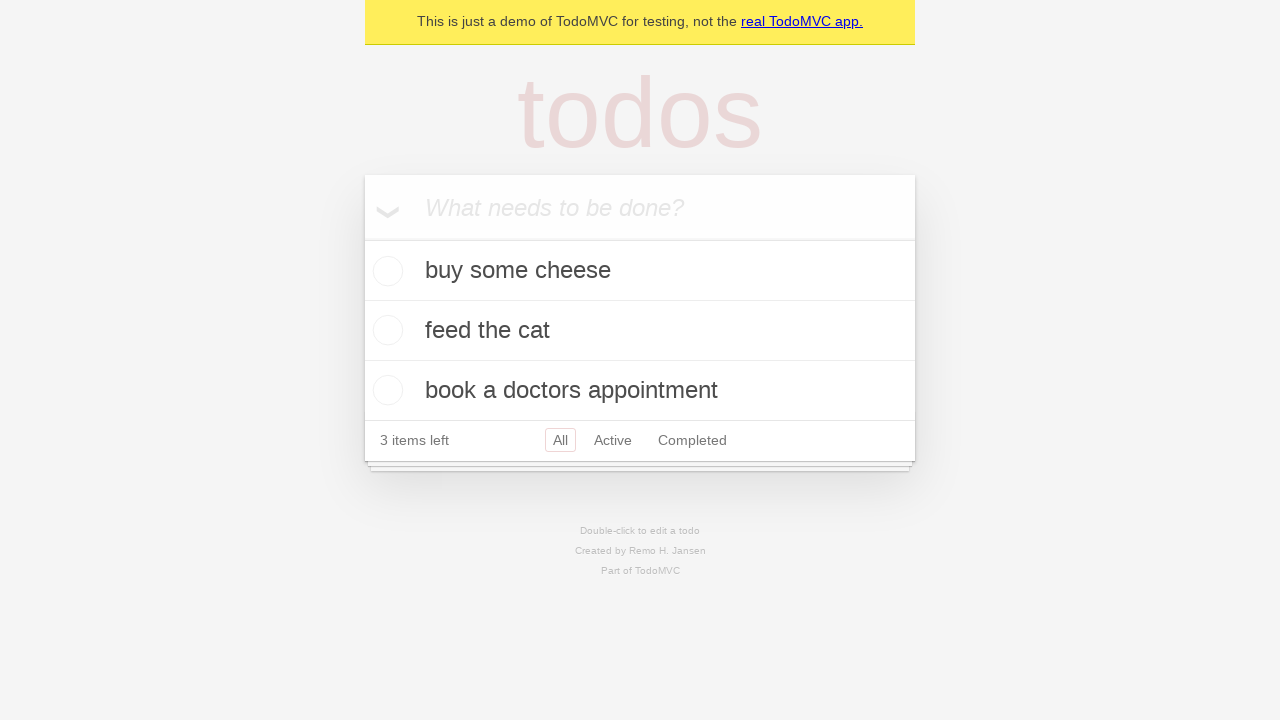

Double-clicked second todo item to enter edit mode at (640, 331) on .todo-list li >> nth=1
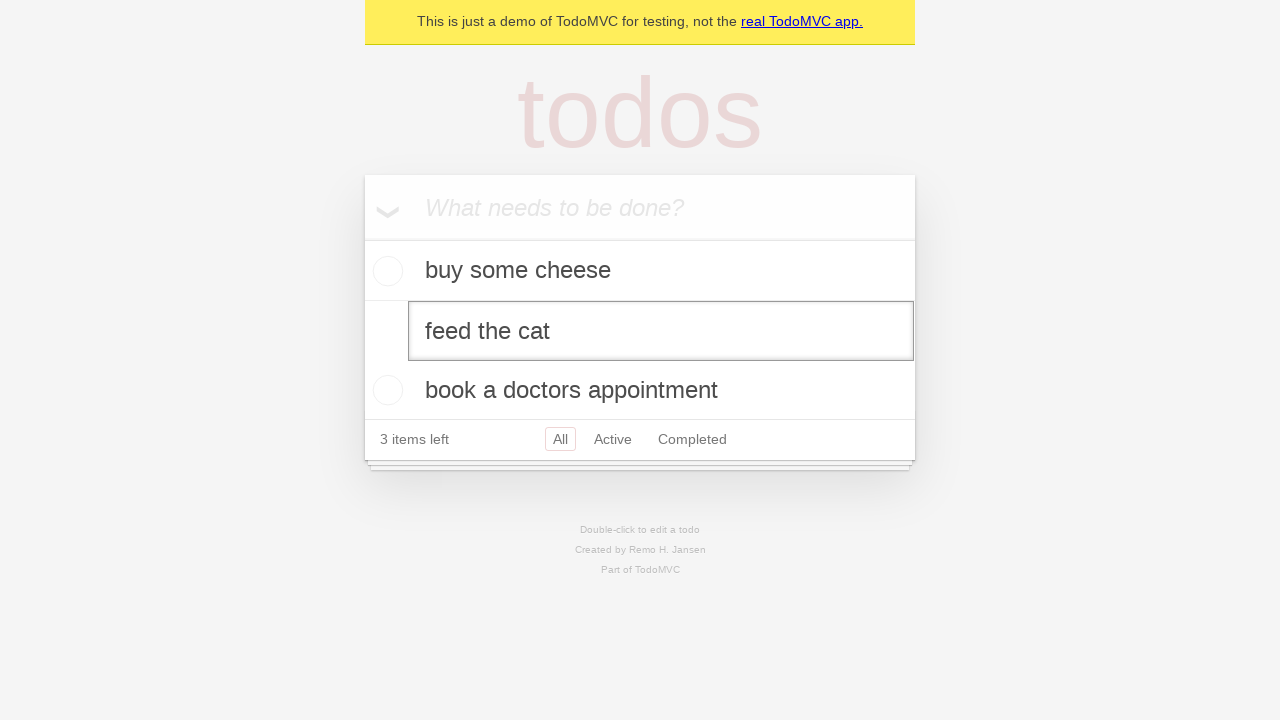

Pressed Escape to cancel edits on second todo on .todo-list li >> nth=1 >> .edit
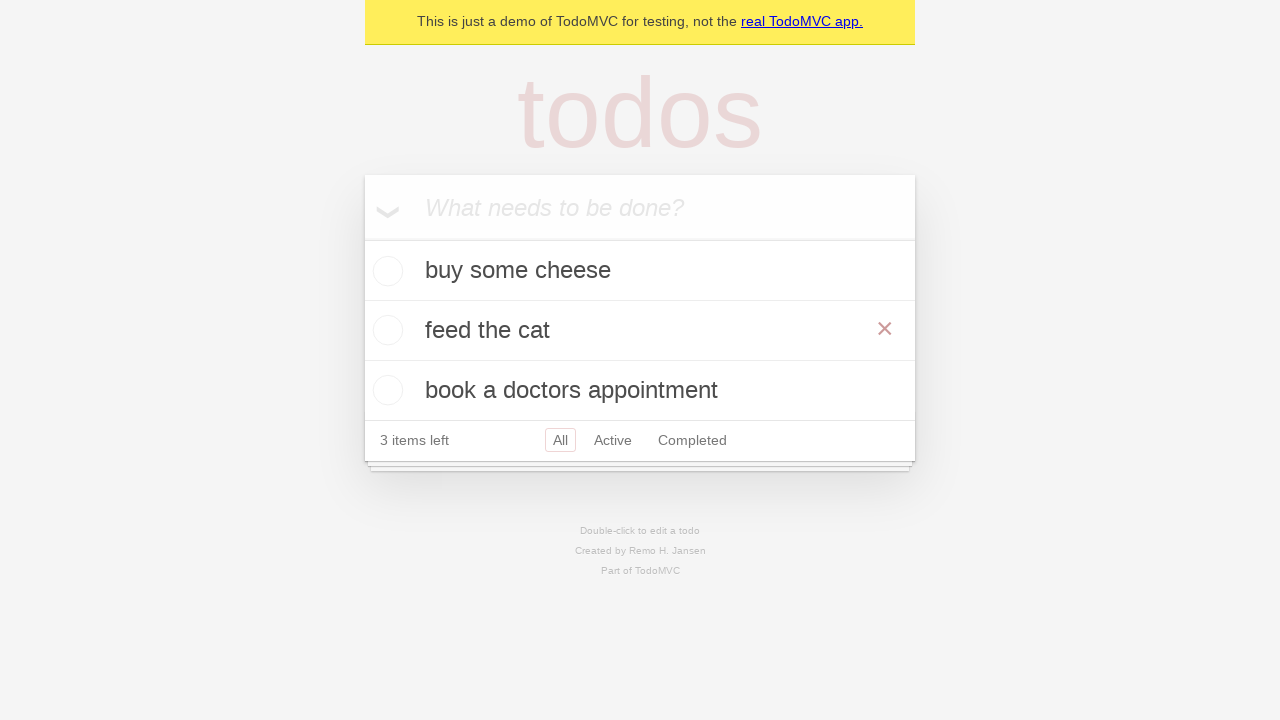

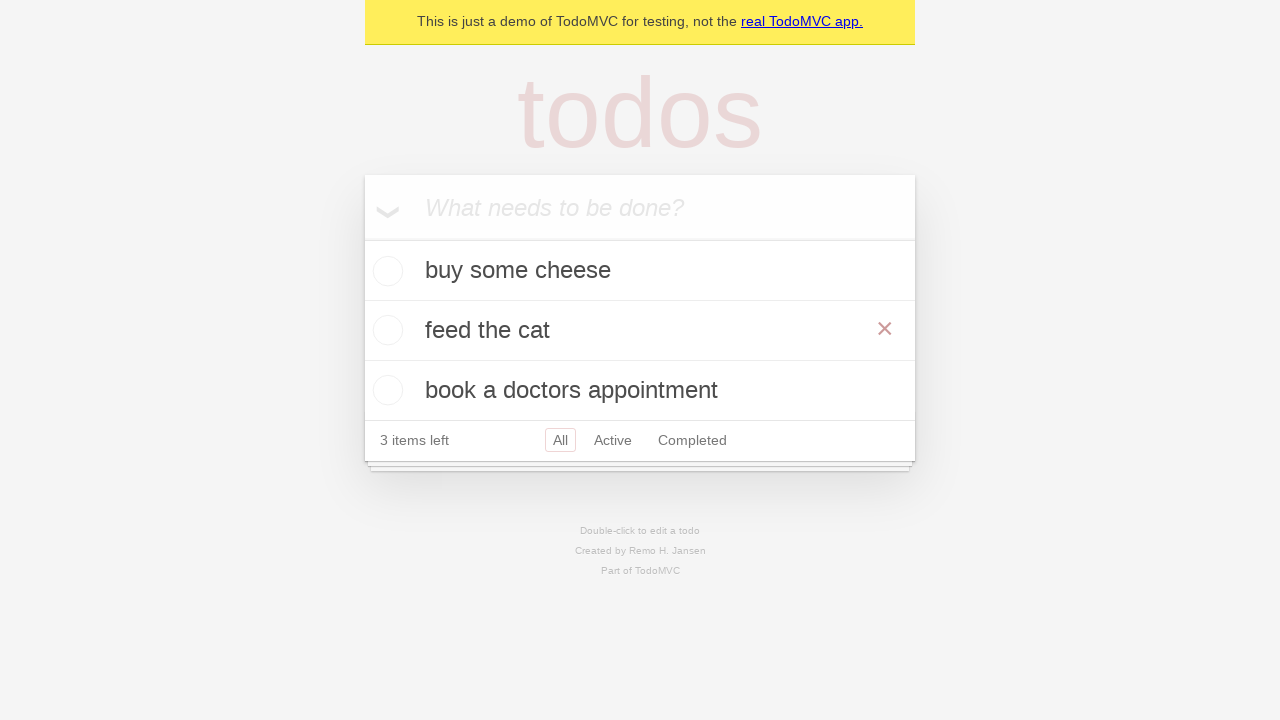